Automates the Cookie Clicker game by clicking the cookie, monitoring points, and purchasing upgrades when enough points are accumulated

Starting URL: https://ozh.github.io/cookieclicker/

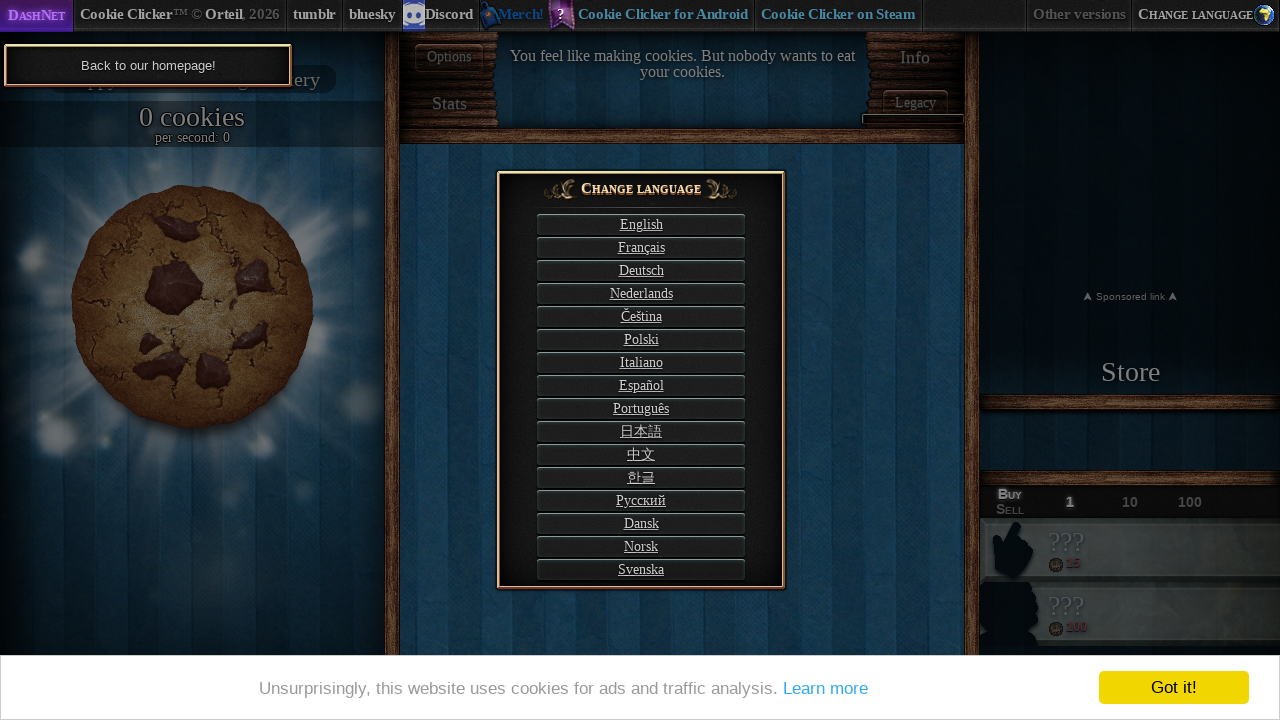

Clicked English language selection button at (641, 224) on #langSelect-EN
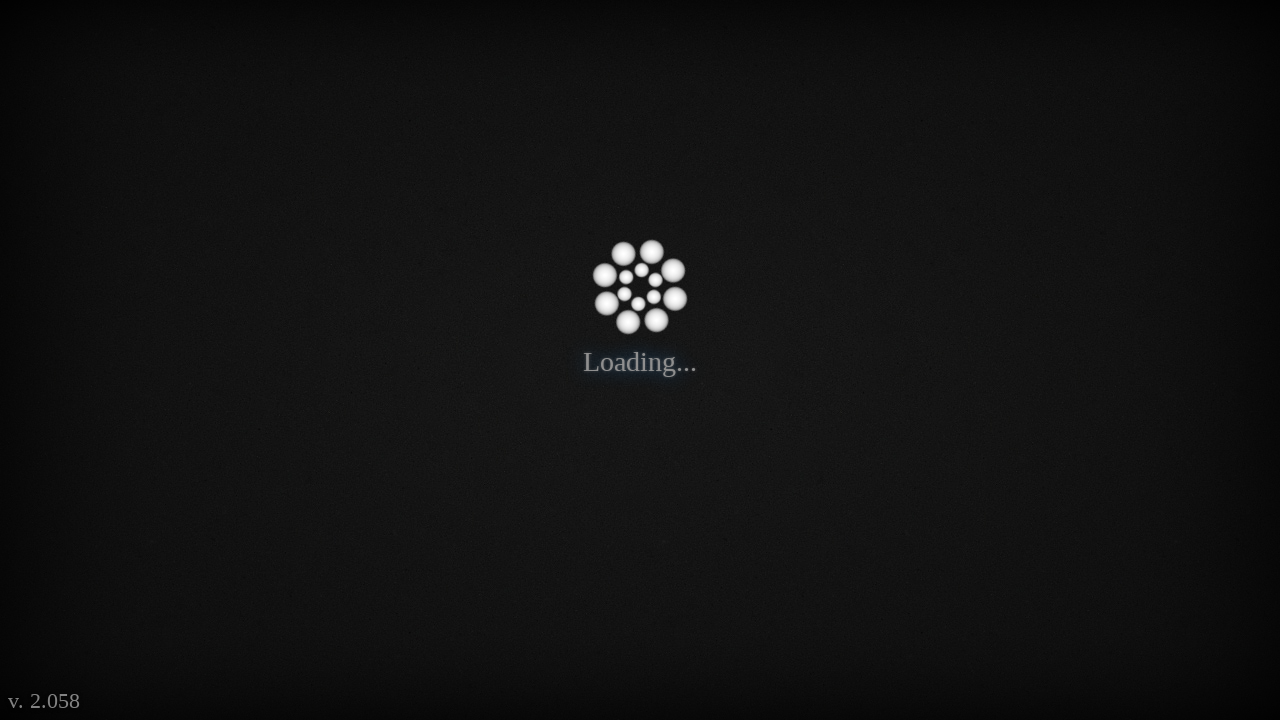

Waited 3 seconds for language selection to apply
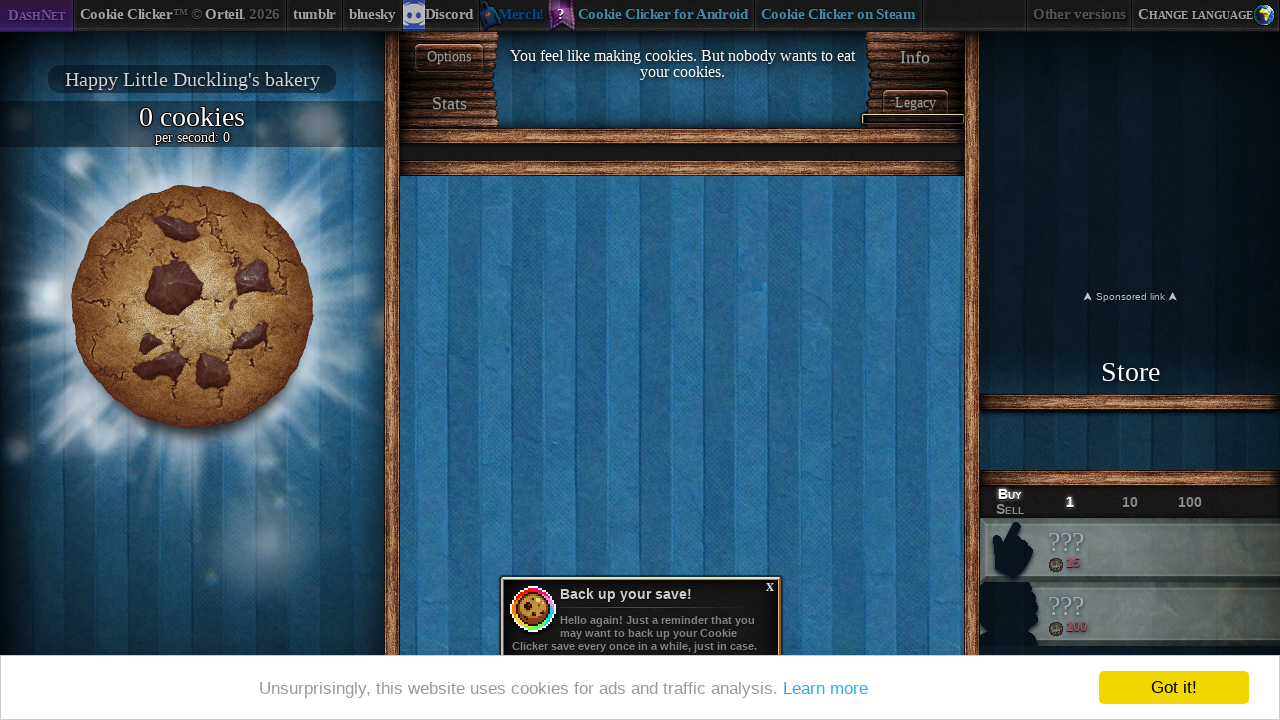

Located the big cookie element
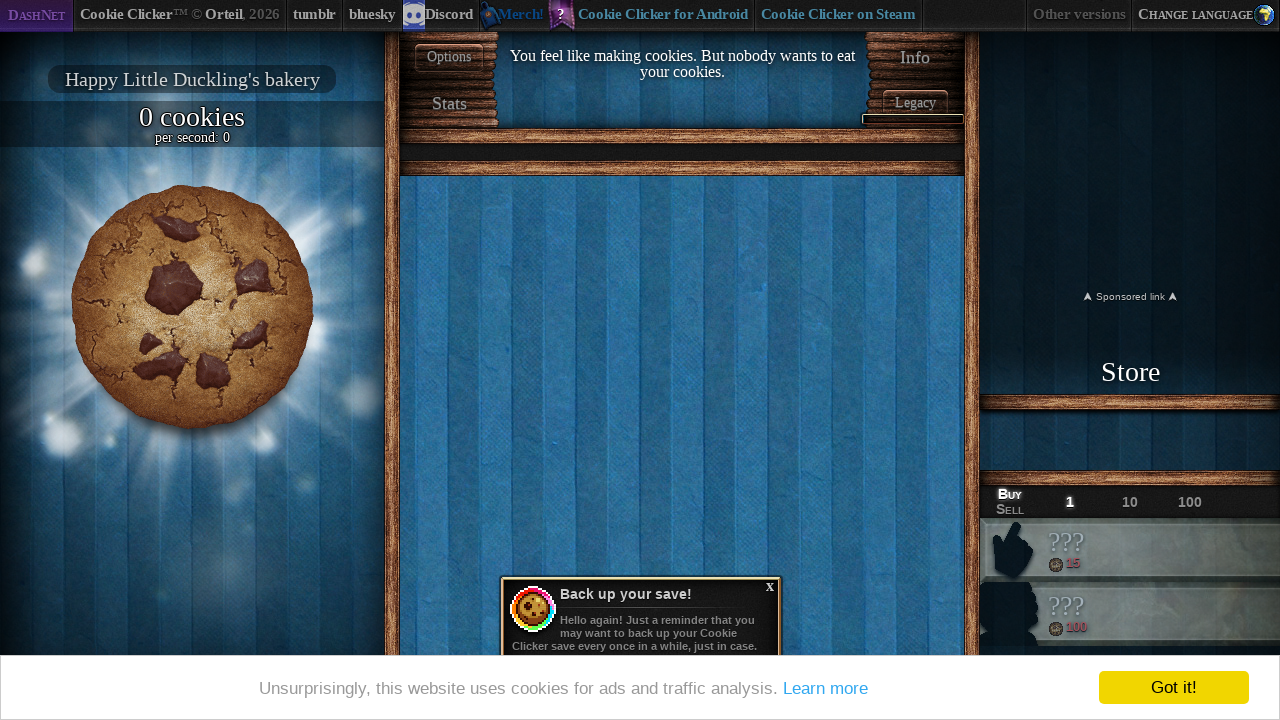

Clicked the cookie at (192, 307) on #bigCookie
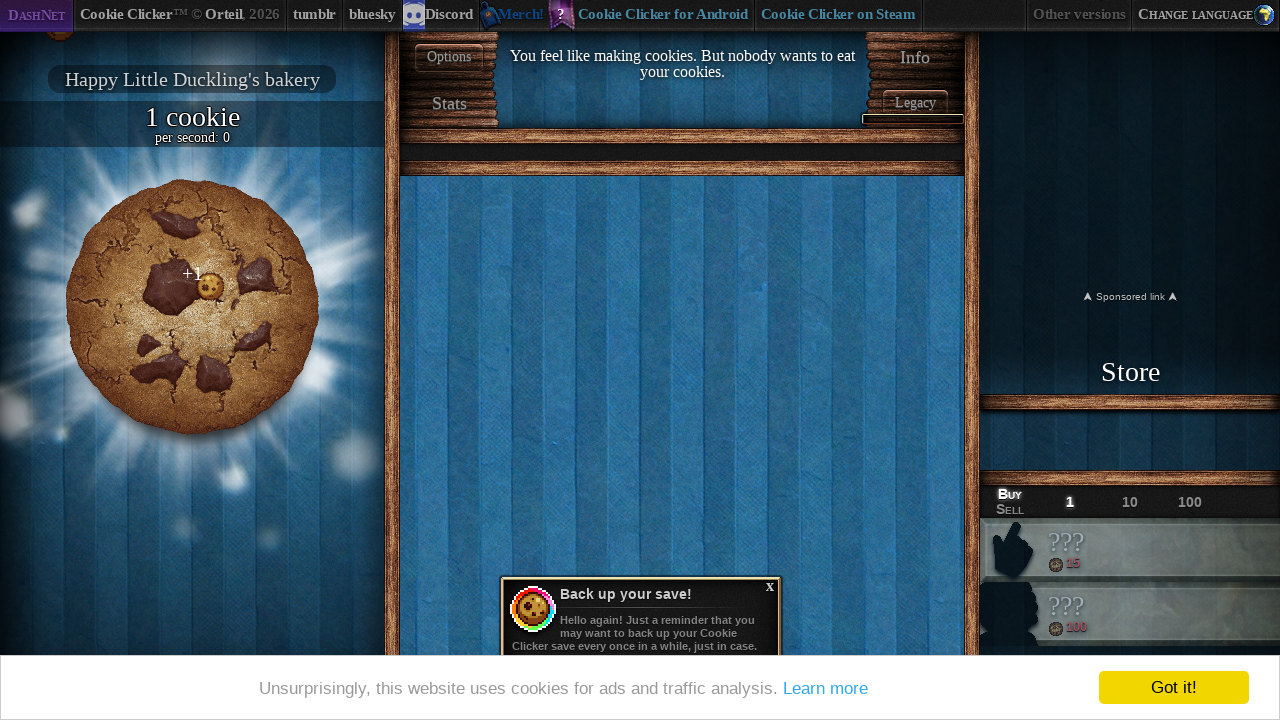

Clicked the cookie at (192, 307) on #bigCookie
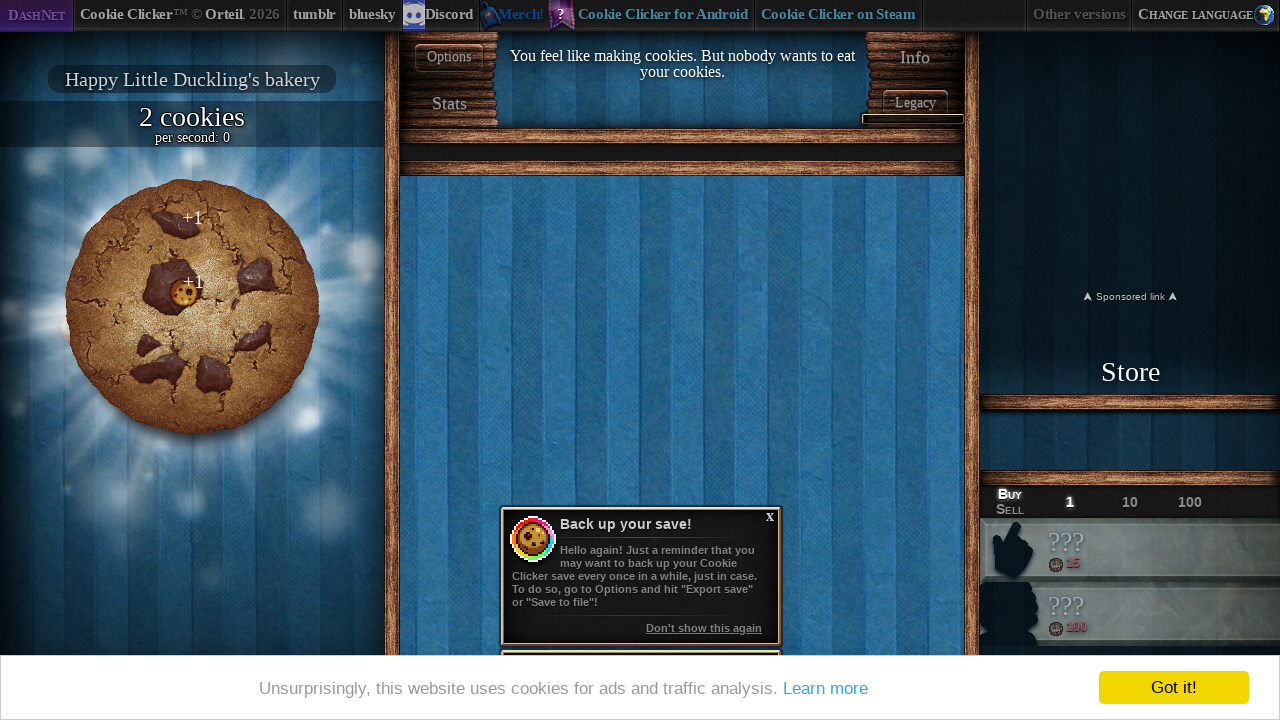

Clicked the cookie at (192, 307) on #bigCookie
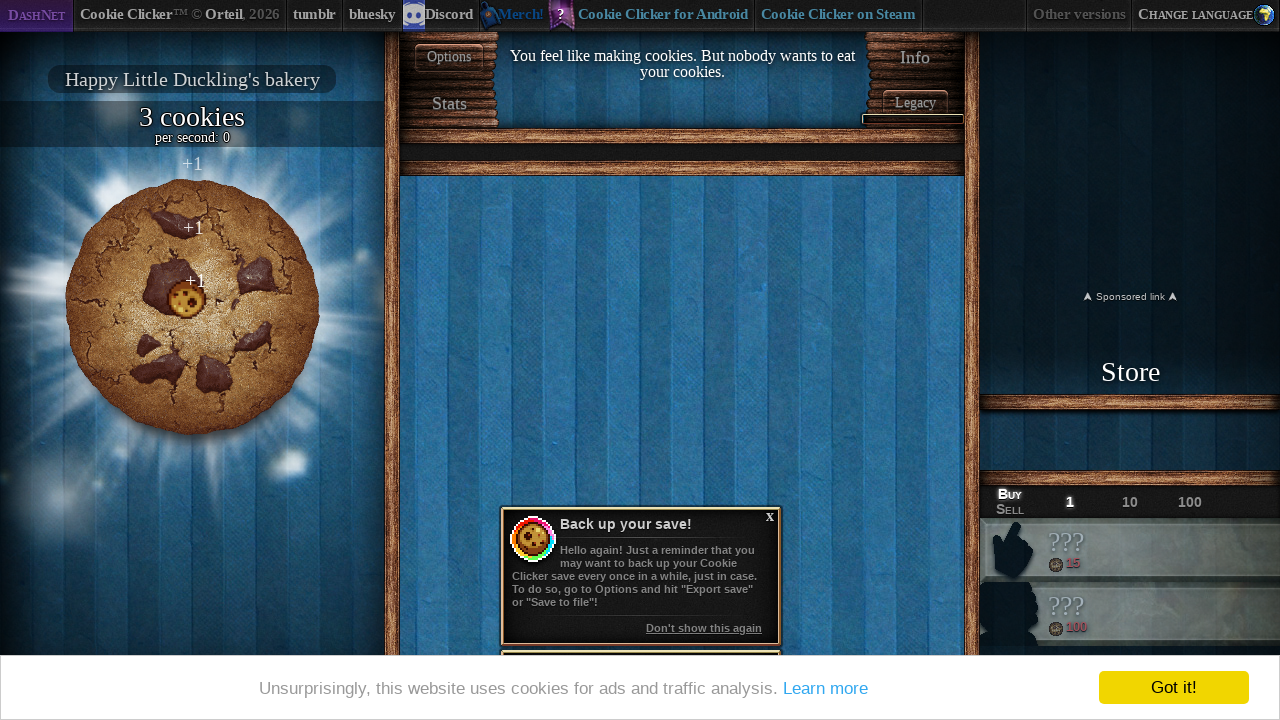

Clicked the cookie at (192, 307) on #bigCookie
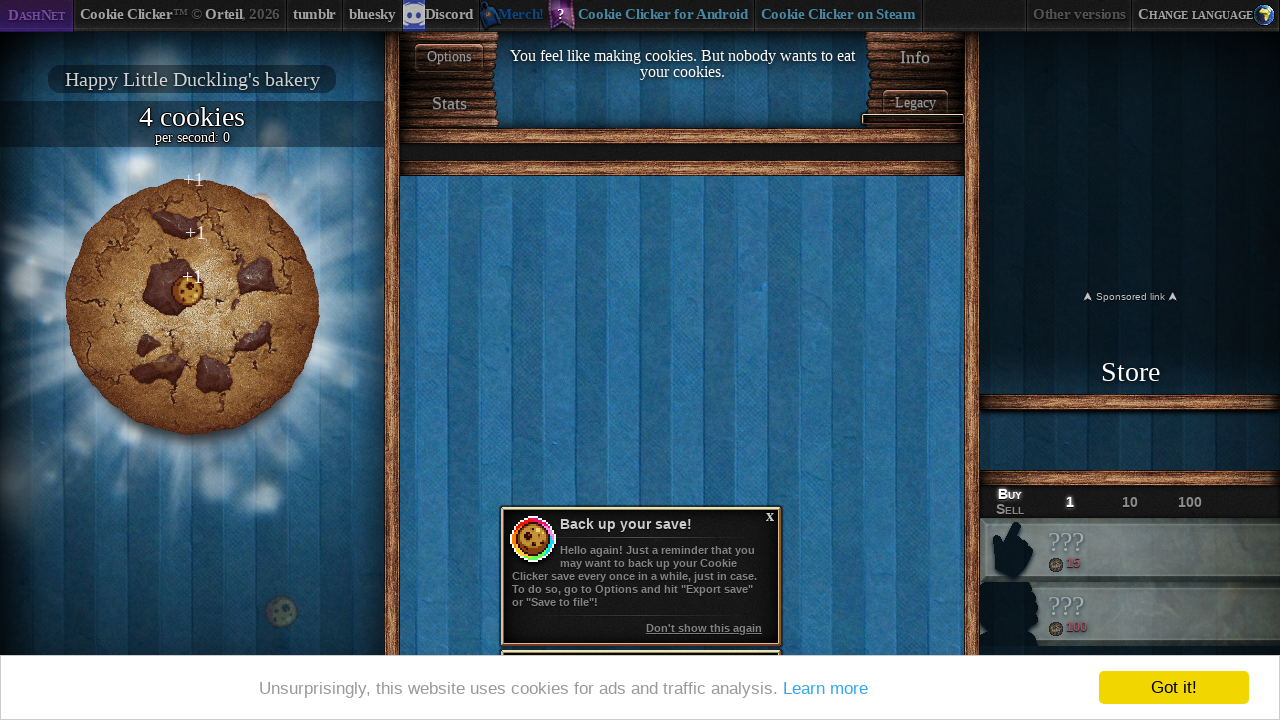

Clicked the cookie at (192, 307) on #bigCookie
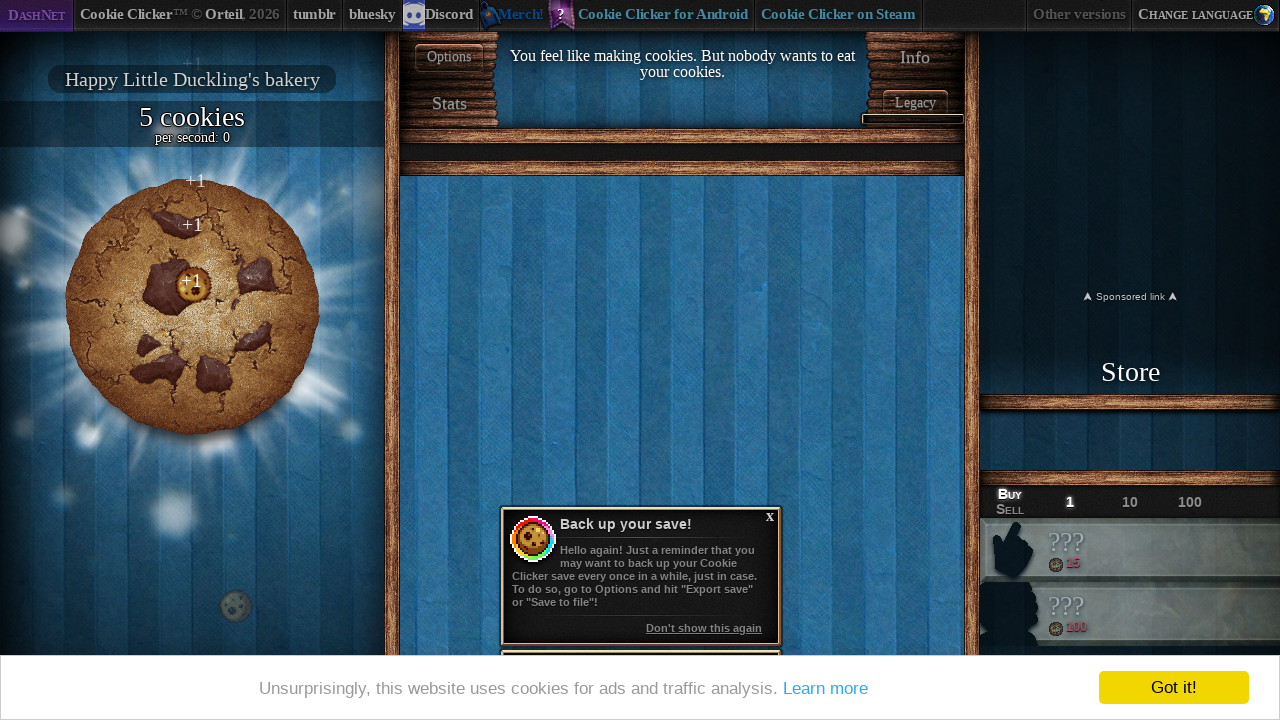

Clicked the cookie at (192, 307) on #bigCookie
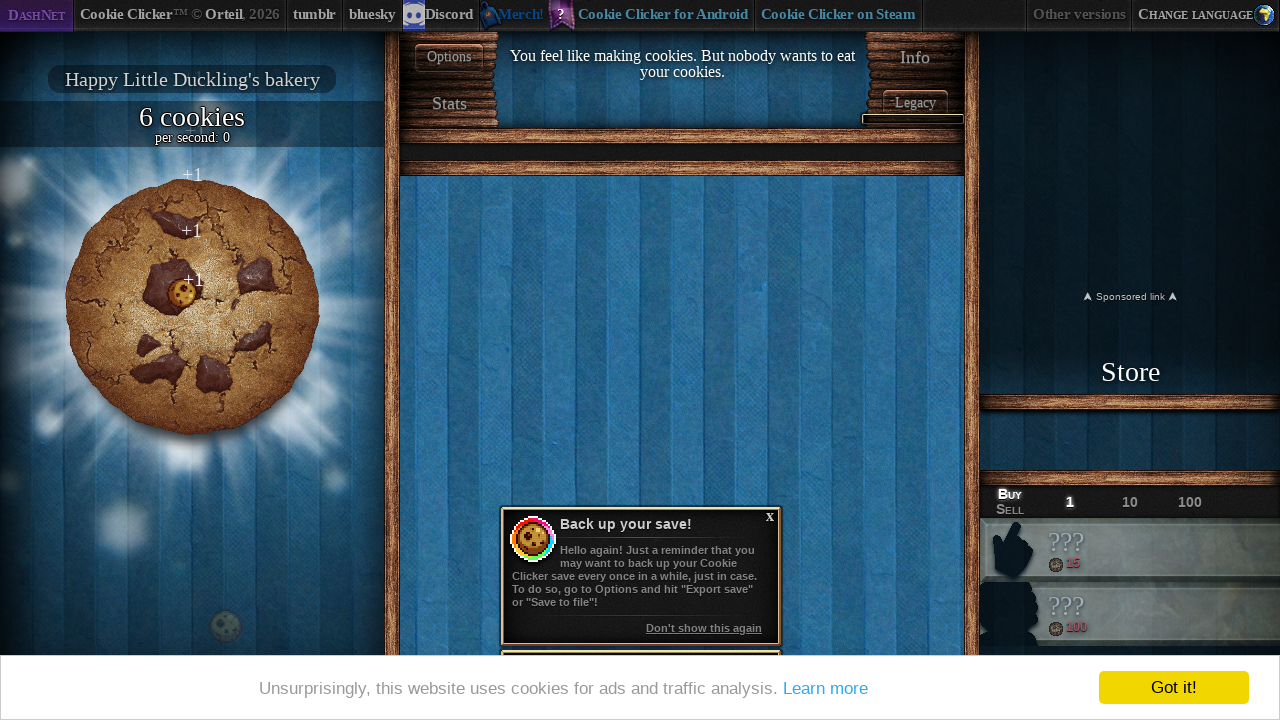

Retrieved current cookie count: 6
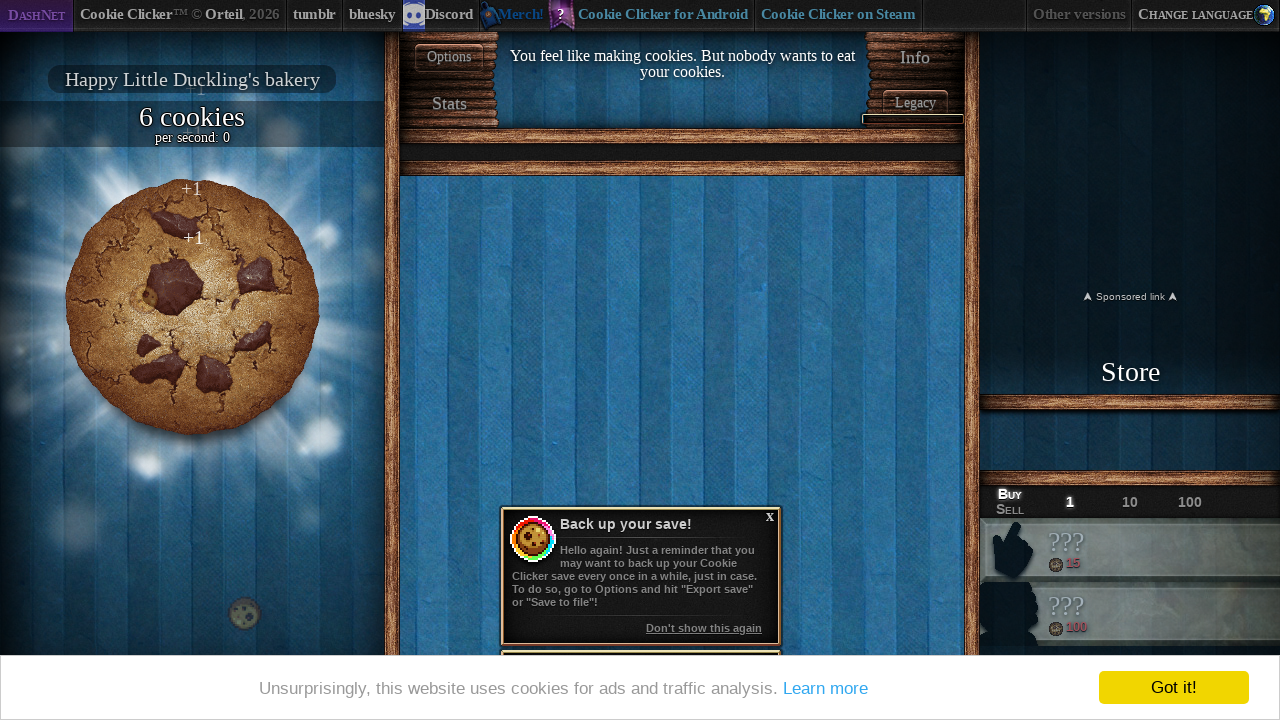

Found 0 unlocked and enabled products
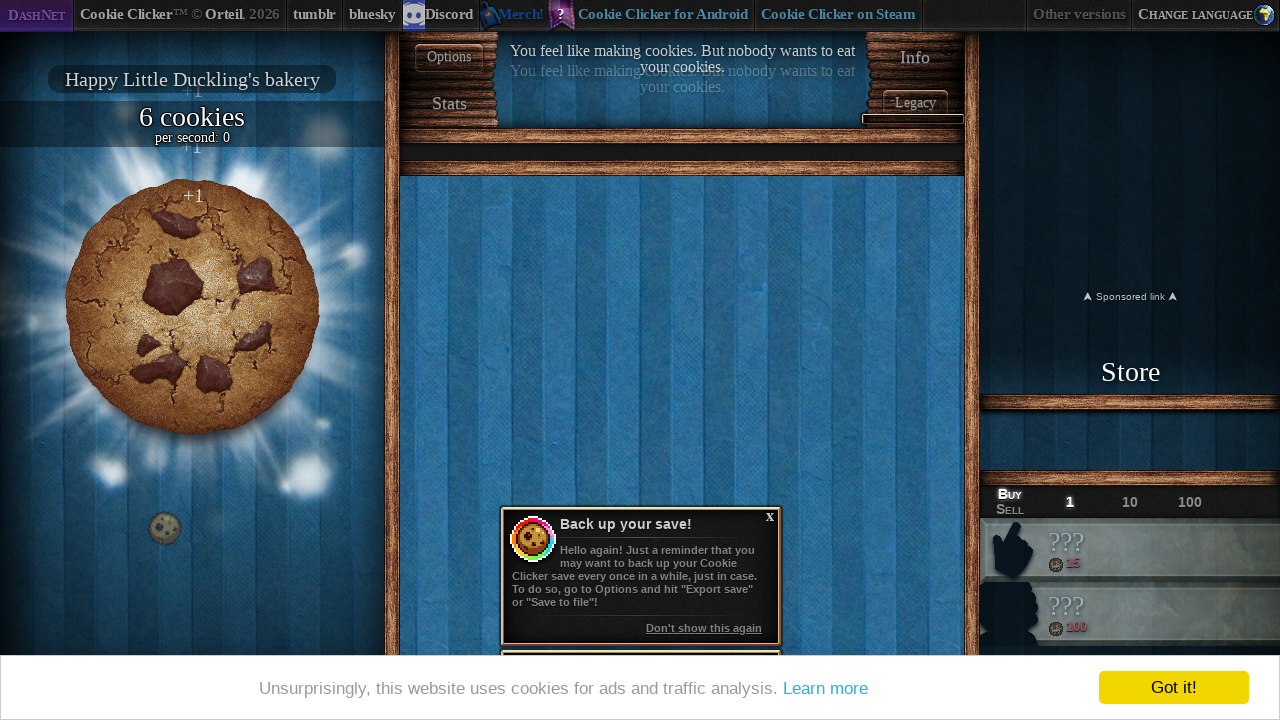

Clicked the cookie at (192, 307) on #bigCookie
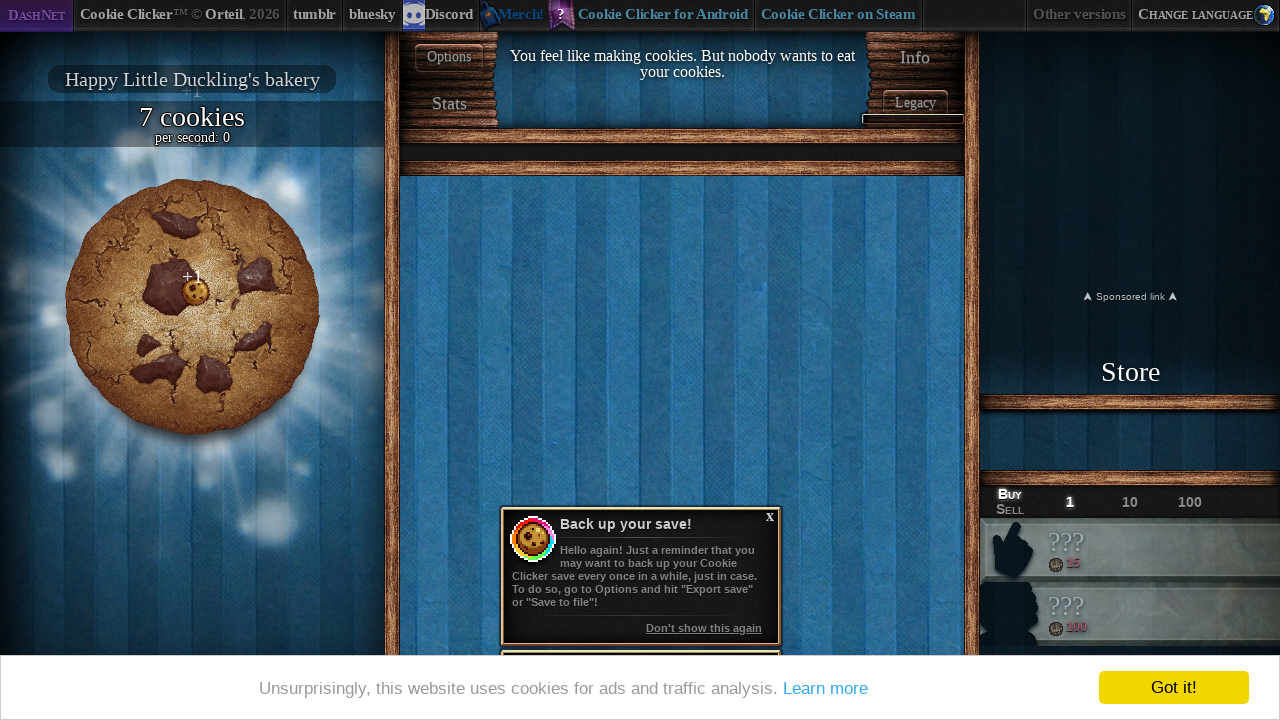

Clicked the cookie at (192, 307) on #bigCookie
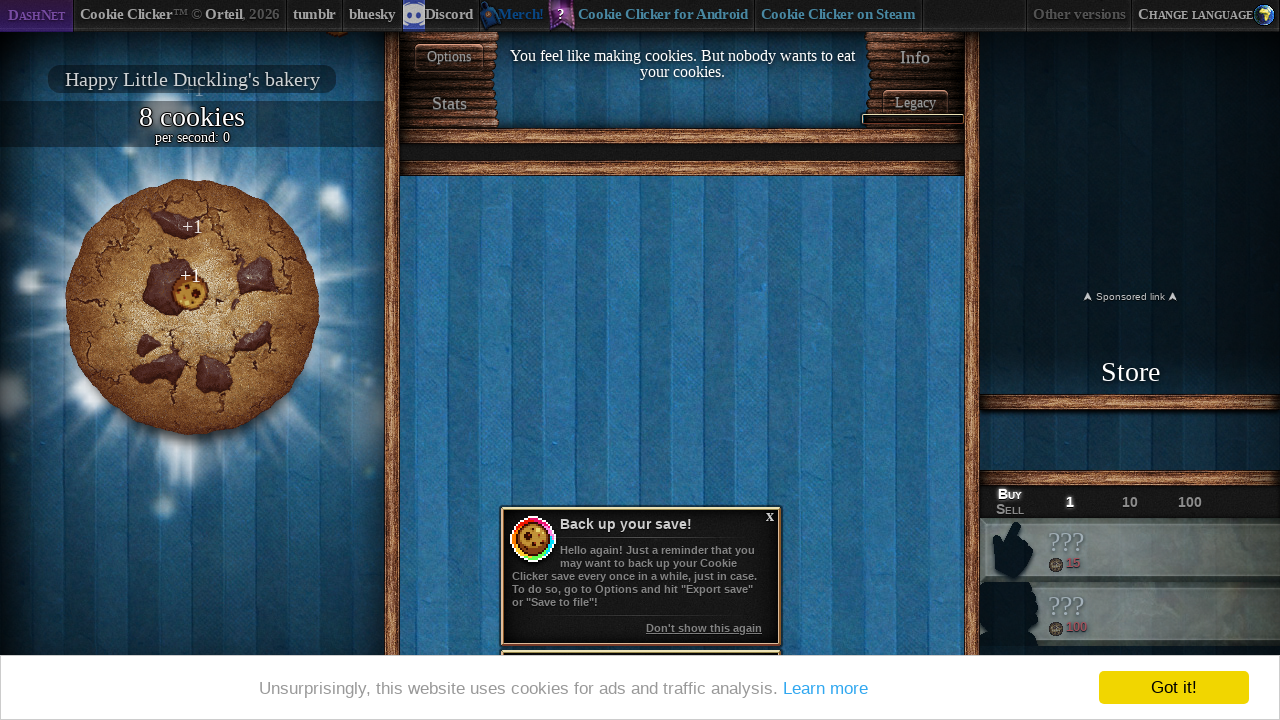

Clicked the cookie at (192, 307) on #bigCookie
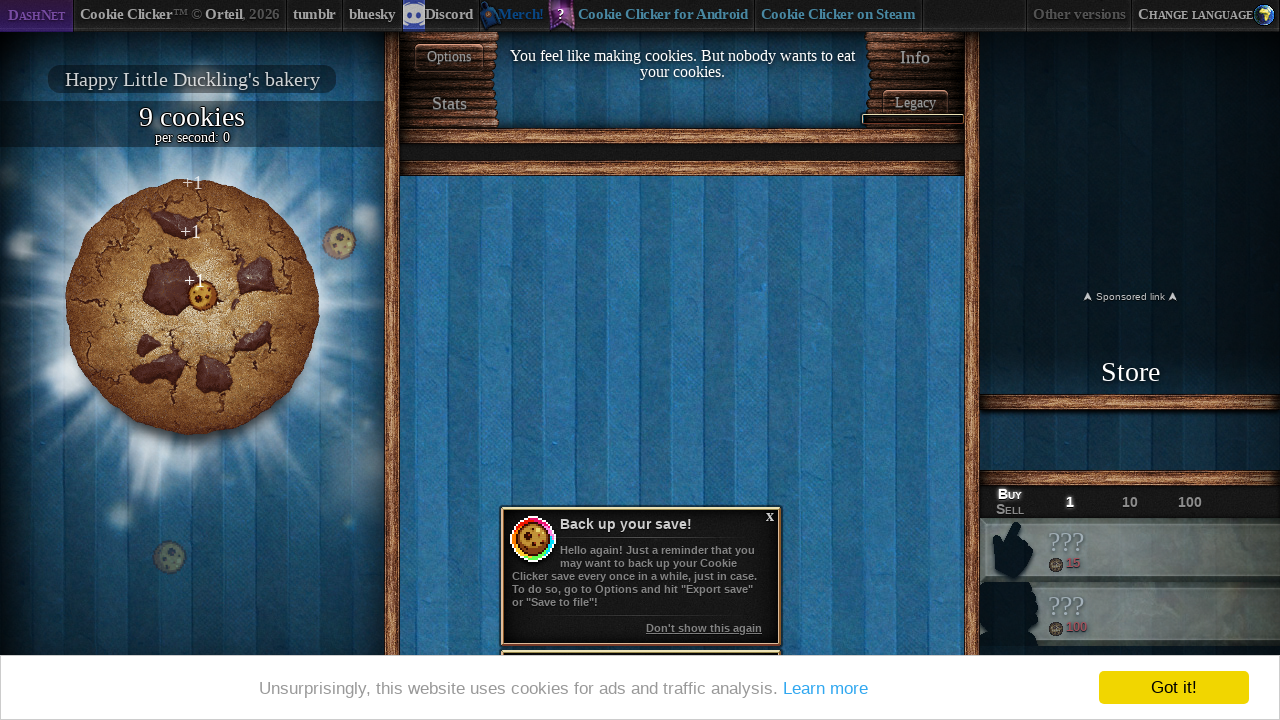

Clicked the cookie at (192, 307) on #bigCookie
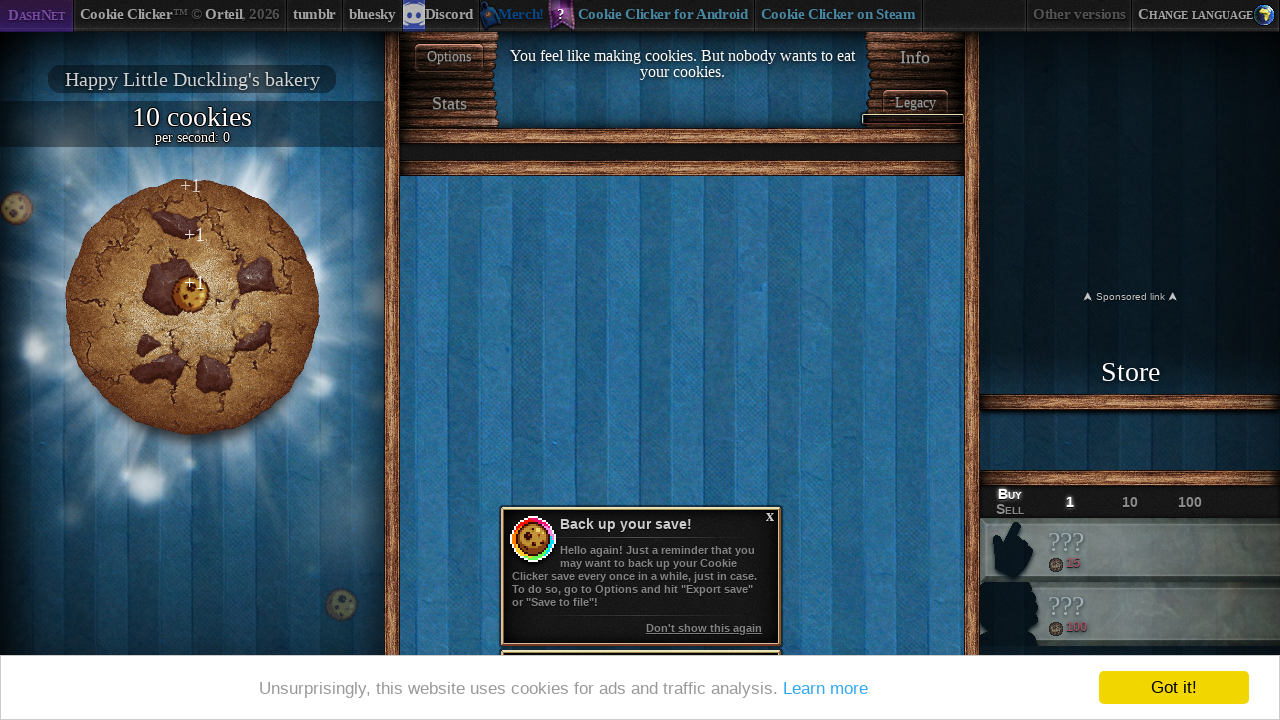

Clicked the cookie at (192, 307) on #bigCookie
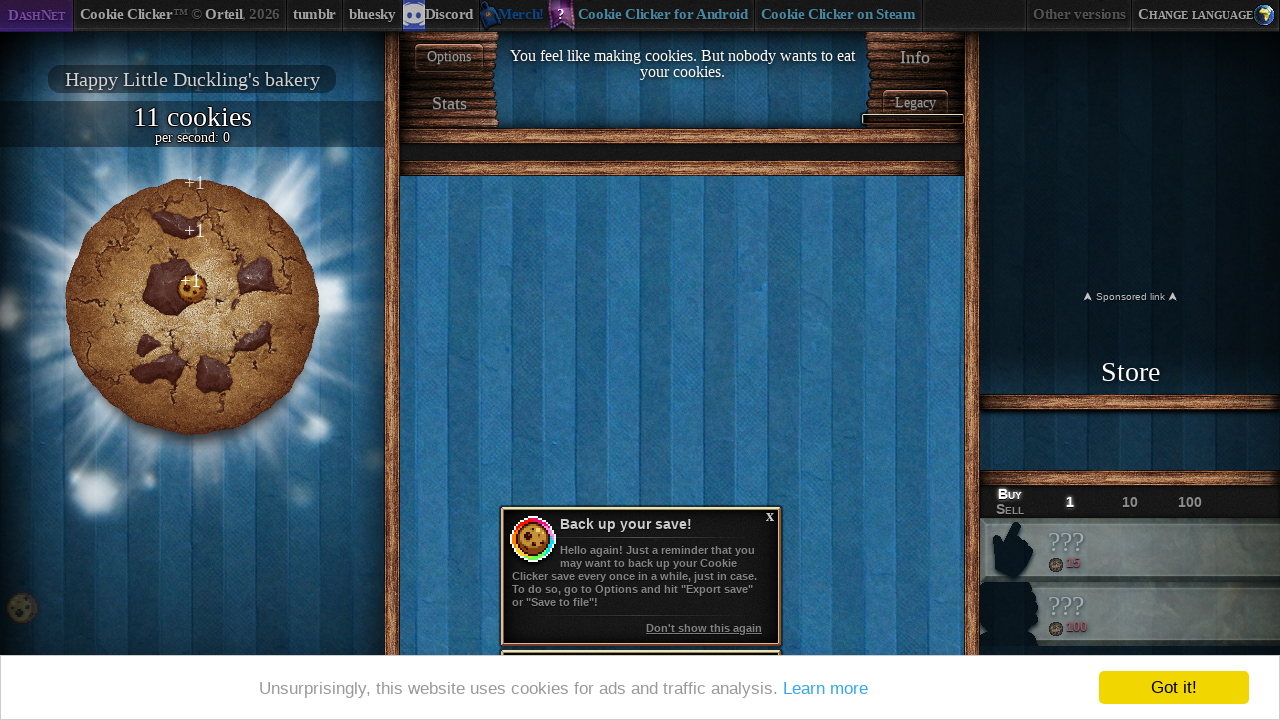

Clicked the cookie at (192, 307) on #bigCookie
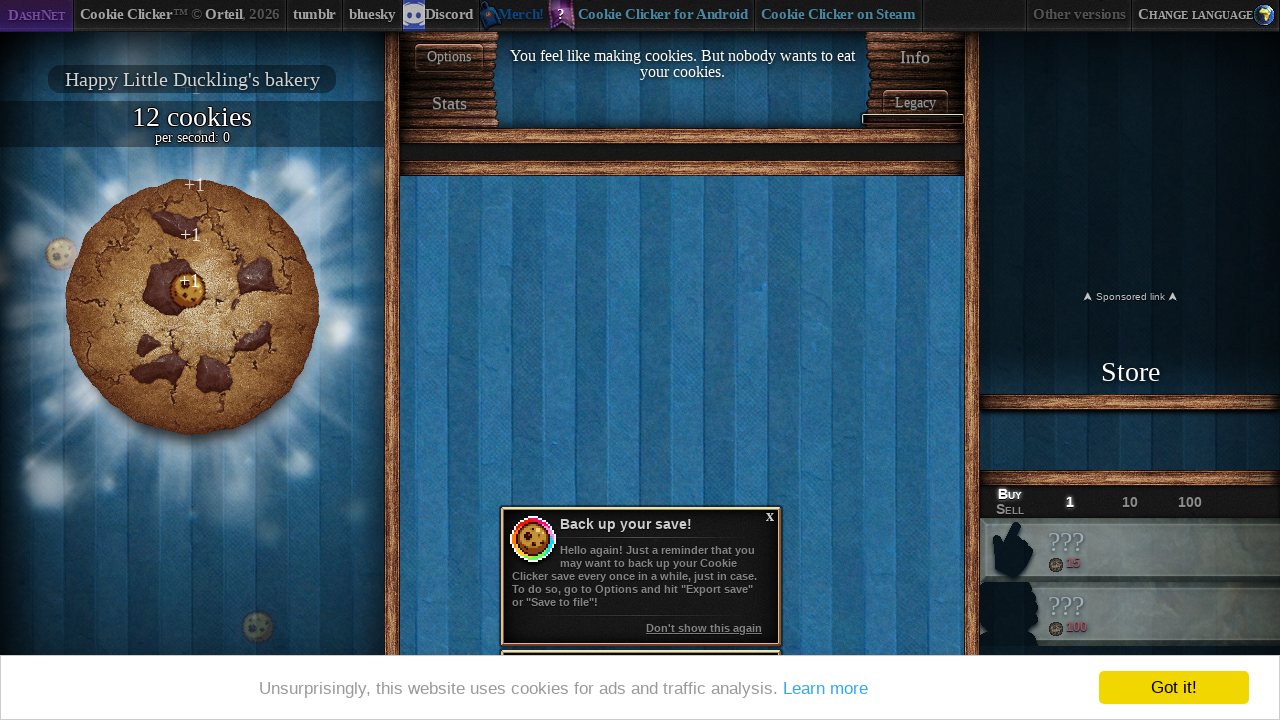

Clicked the cookie at (192, 307) on #bigCookie
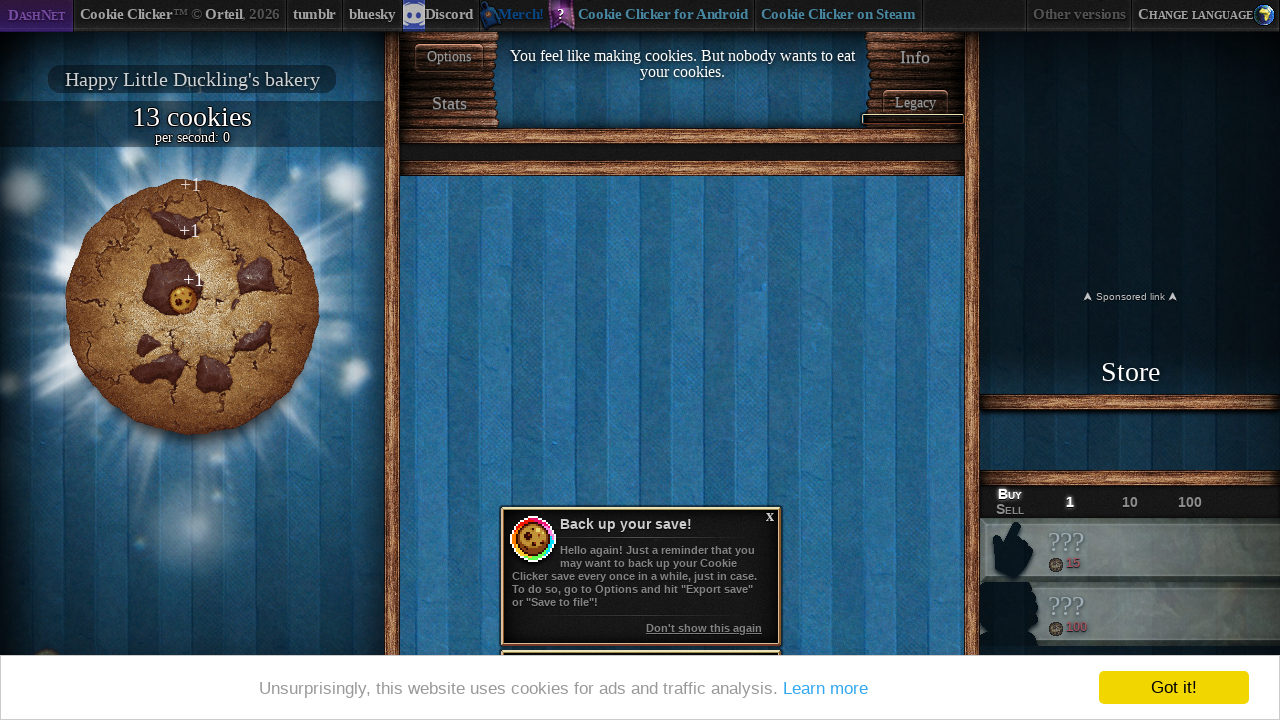

Retrieved current cookie count: 13
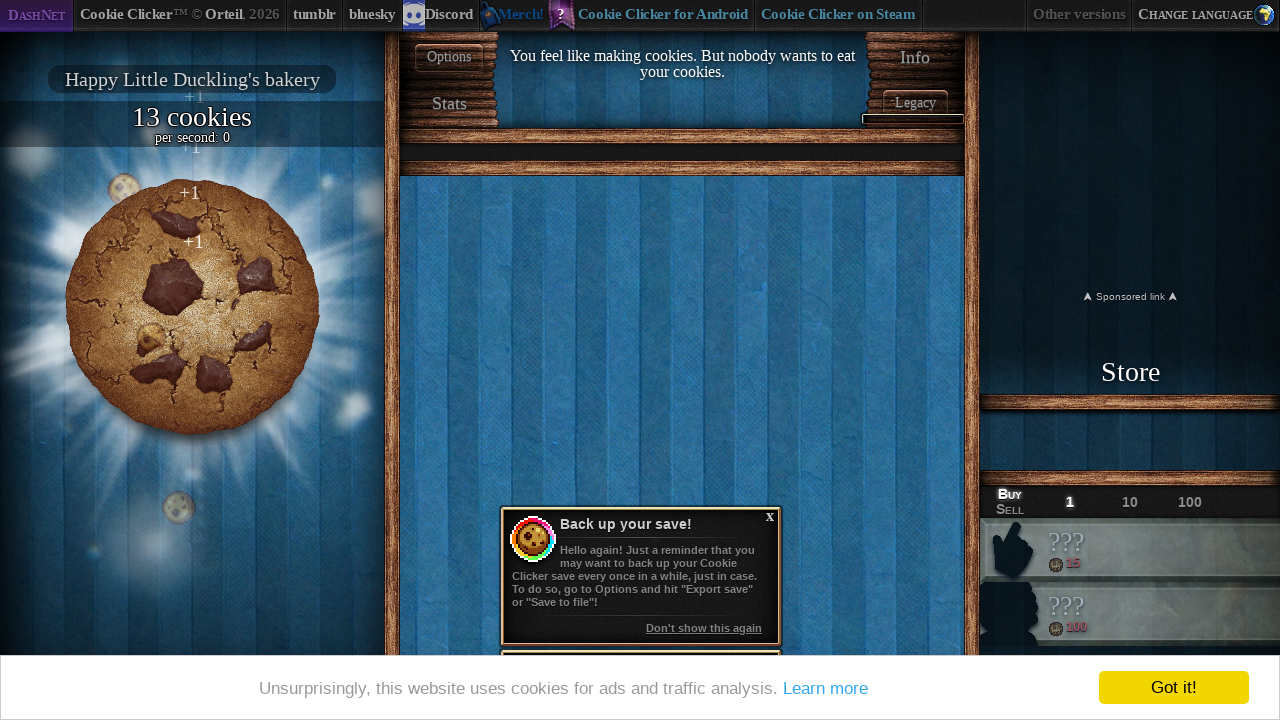

Found 0 unlocked and enabled products
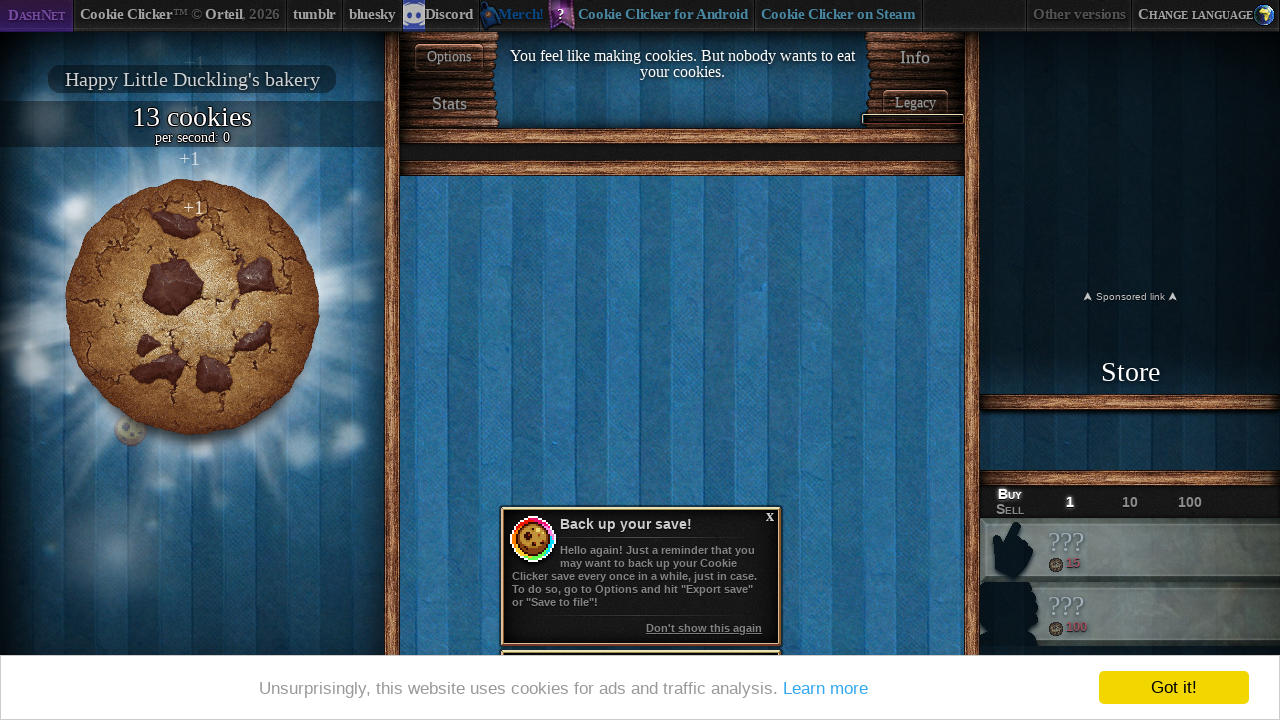

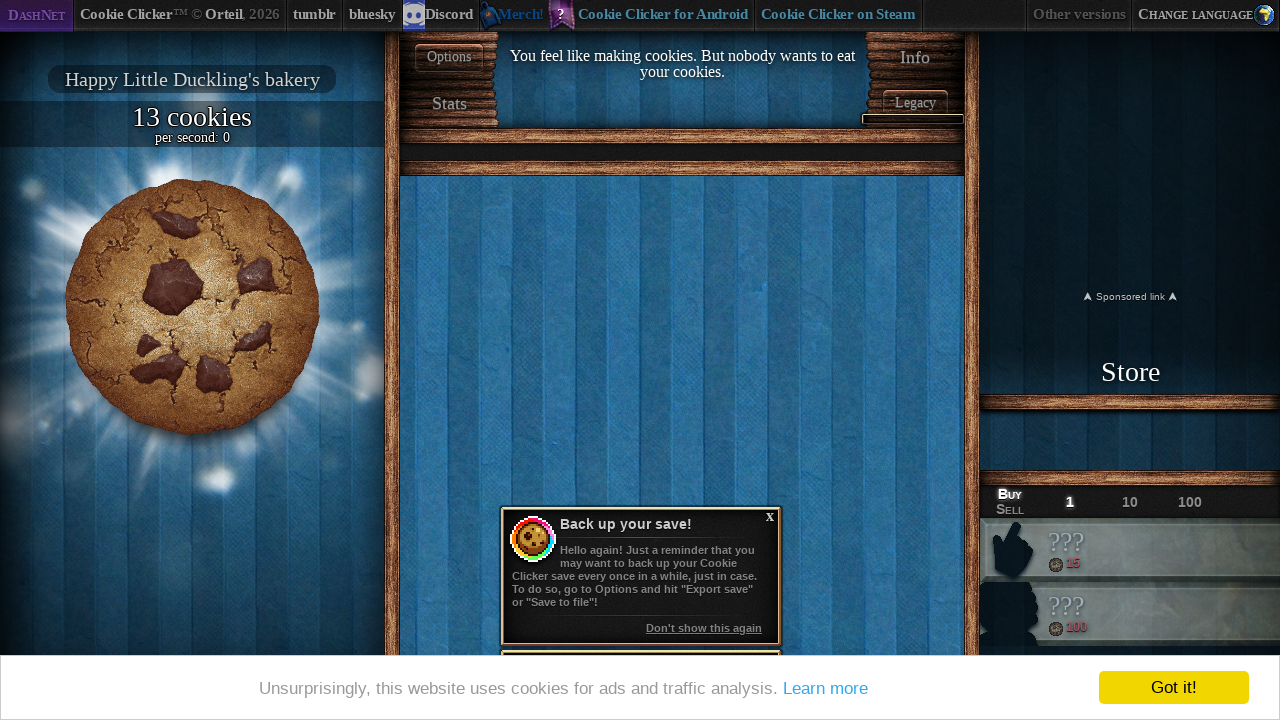